Tests the city suggestion dropdown menu by typing in the Near a city field and selecting a city option, then verifying navigation to the Find a park page.

Starting URL: https://bcparks.ca/

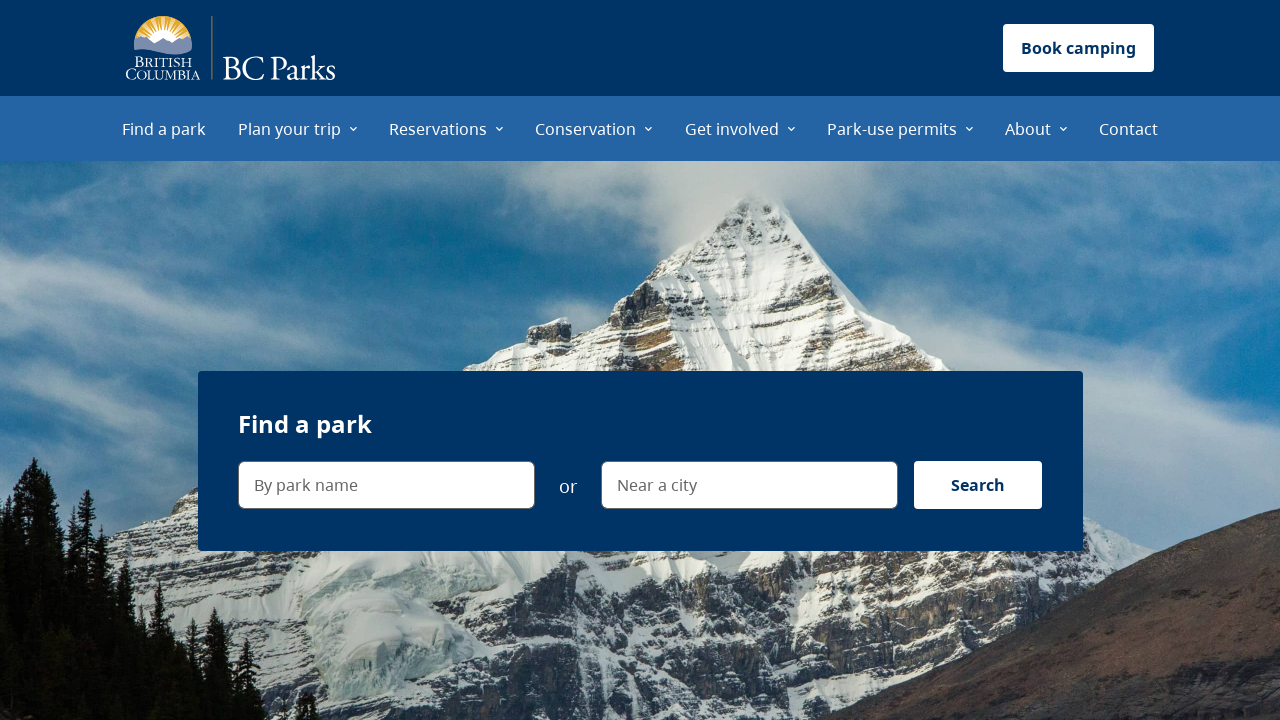

Page fully loaded with network idle state
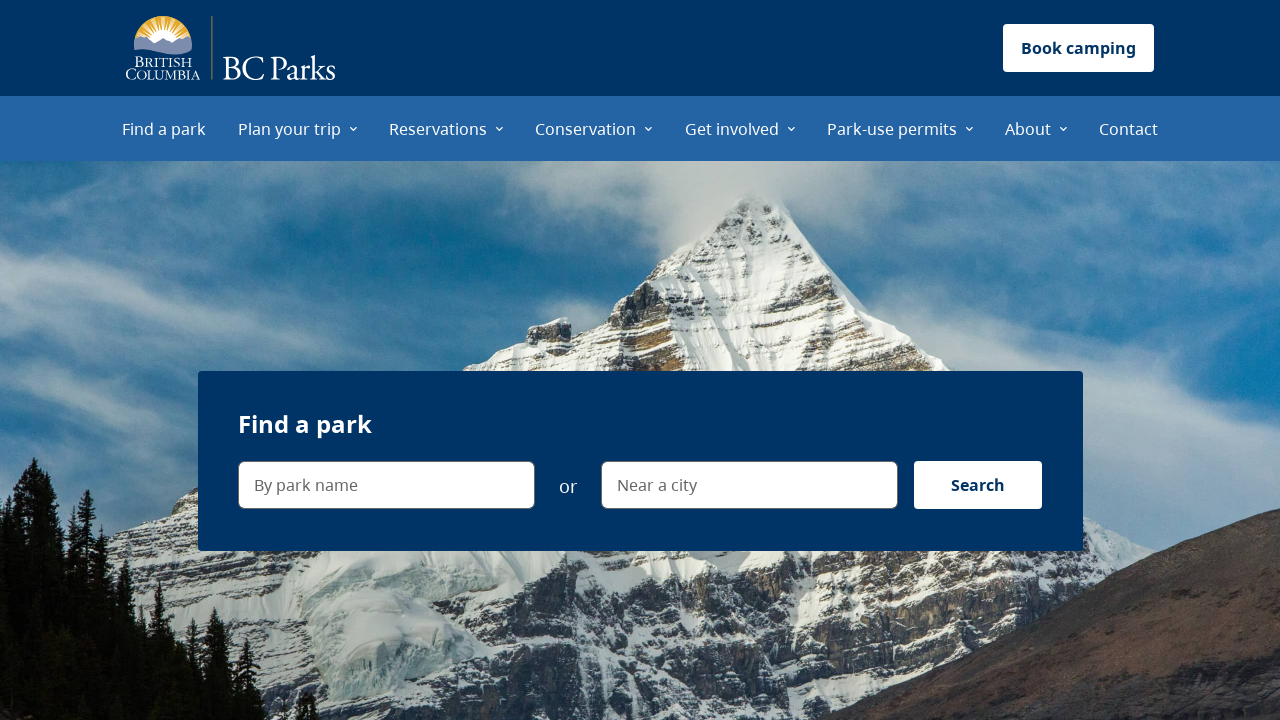

Clicked on 'Near a city' search field at (749, 485) on internal:label="Near a city"i
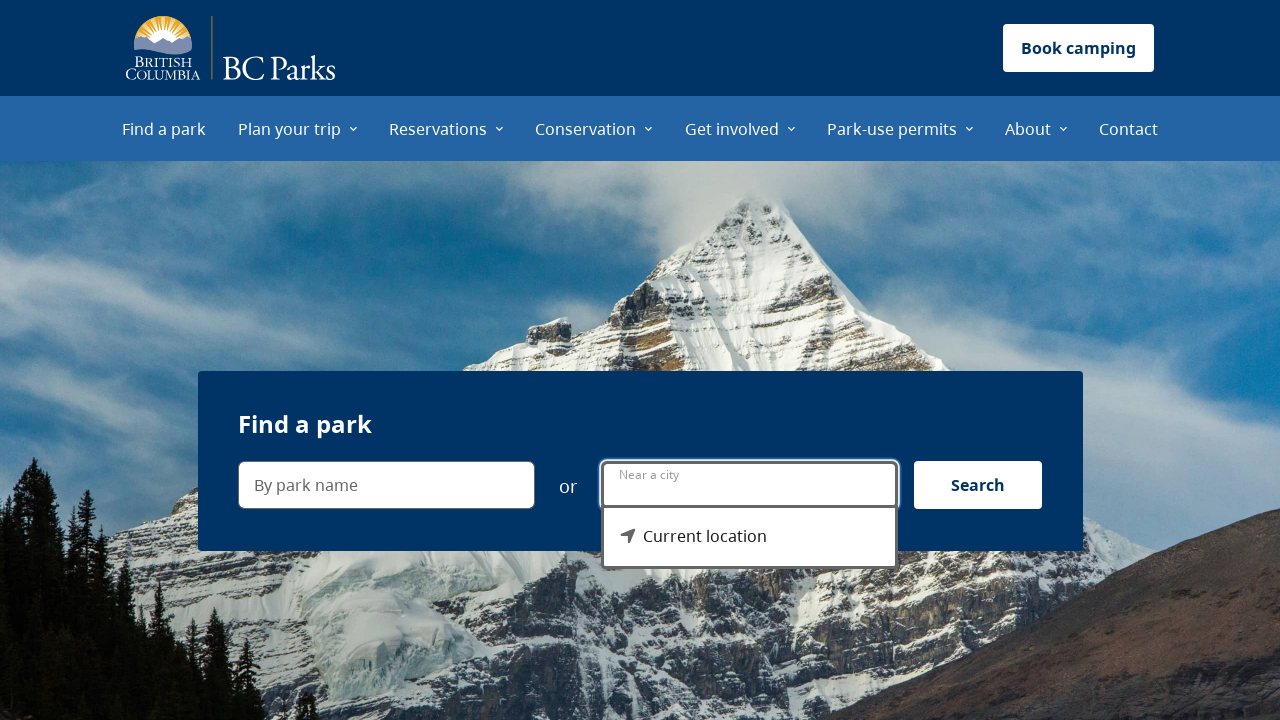

Dropdown menu became visible
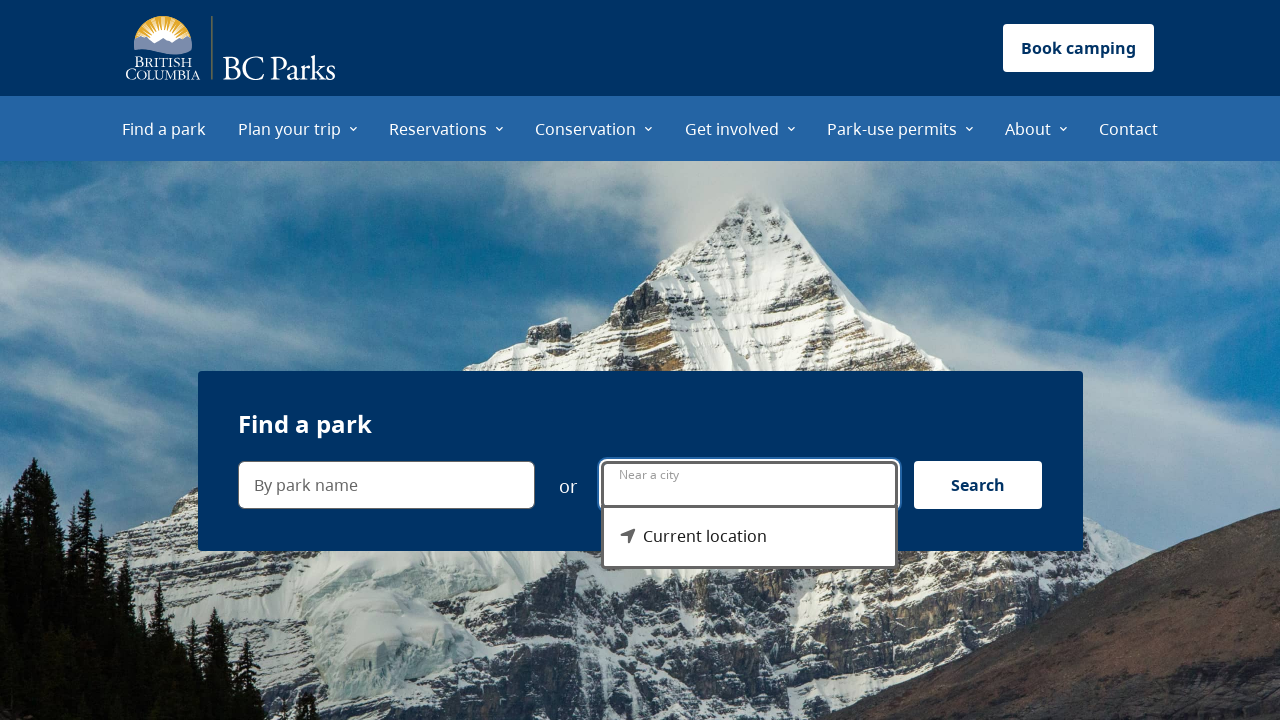

'Current location' option is visible in dropdown
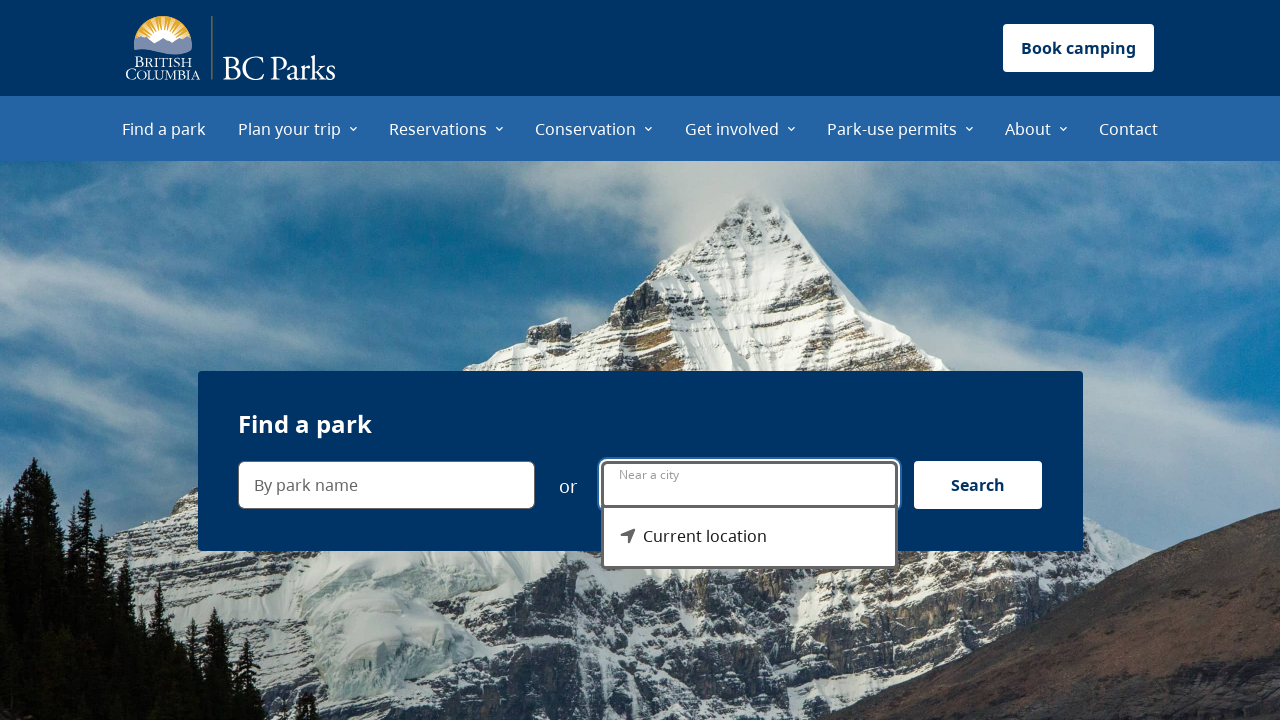

Typed 'B' in city search field on internal:label="Near a city"i
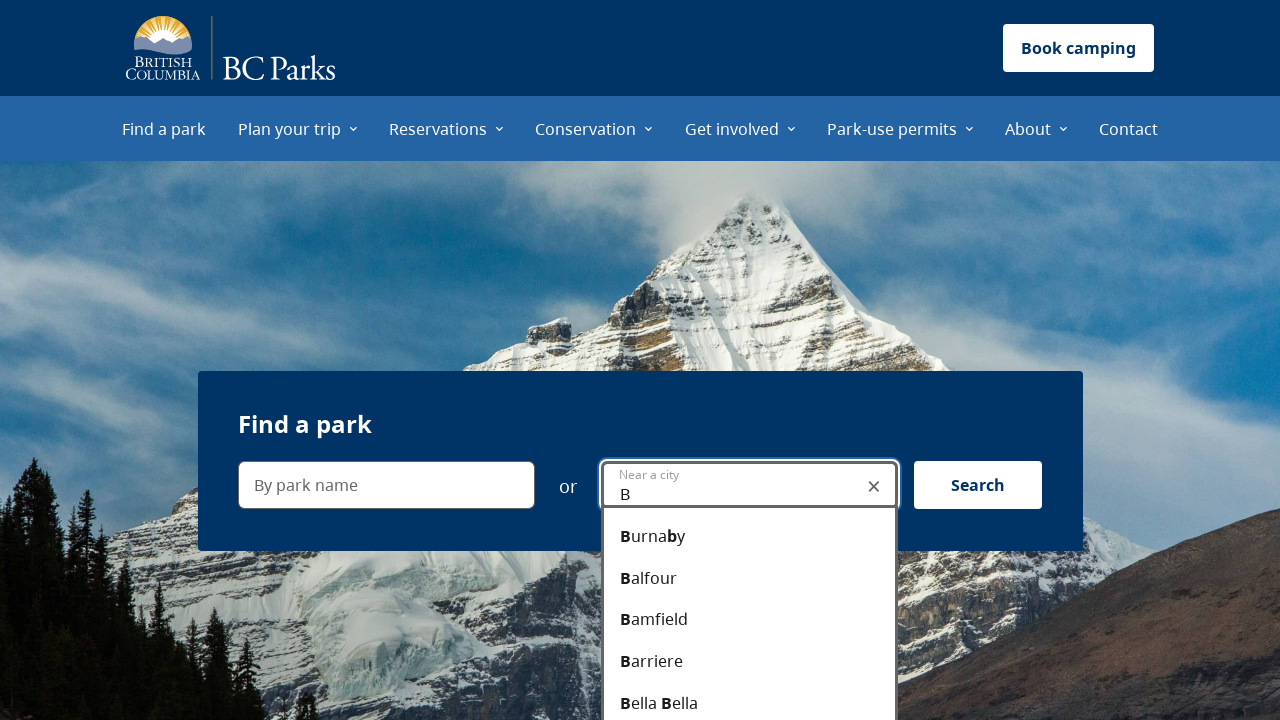

Burnaby option appeared in dropdown after typing 'B'
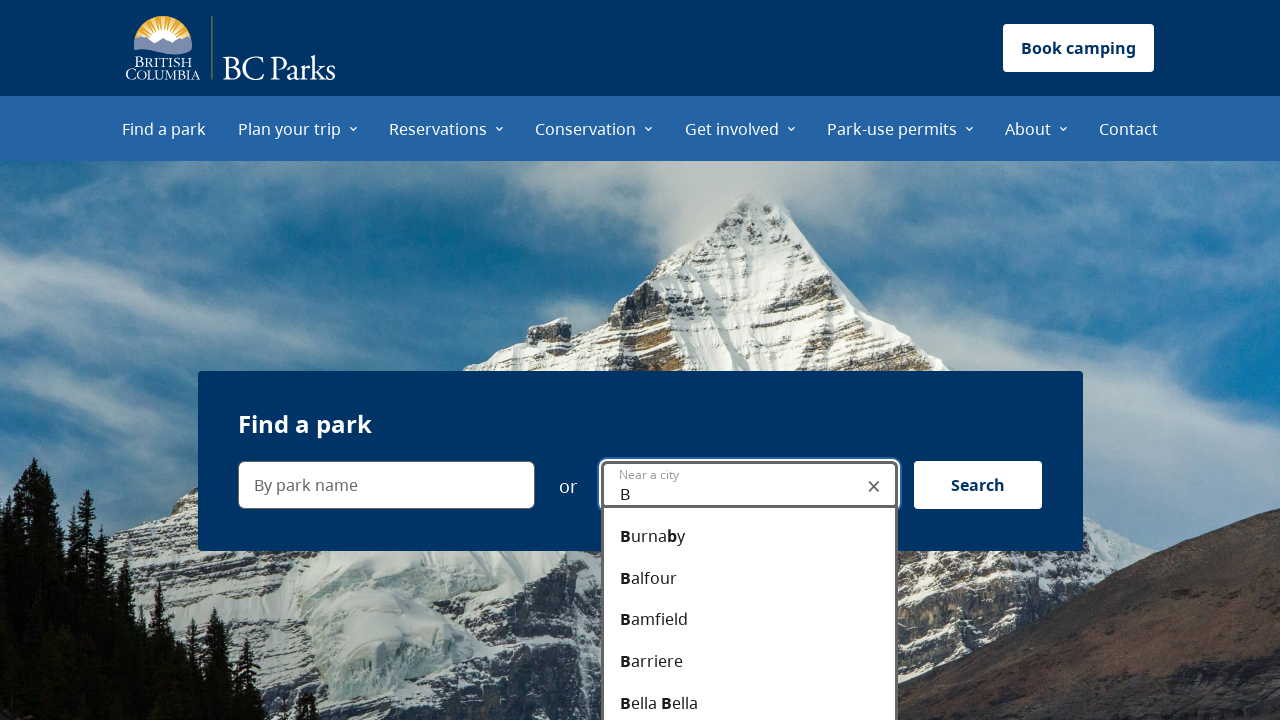

Typed 'Bur' in city search field on internal:label="Near a city"i
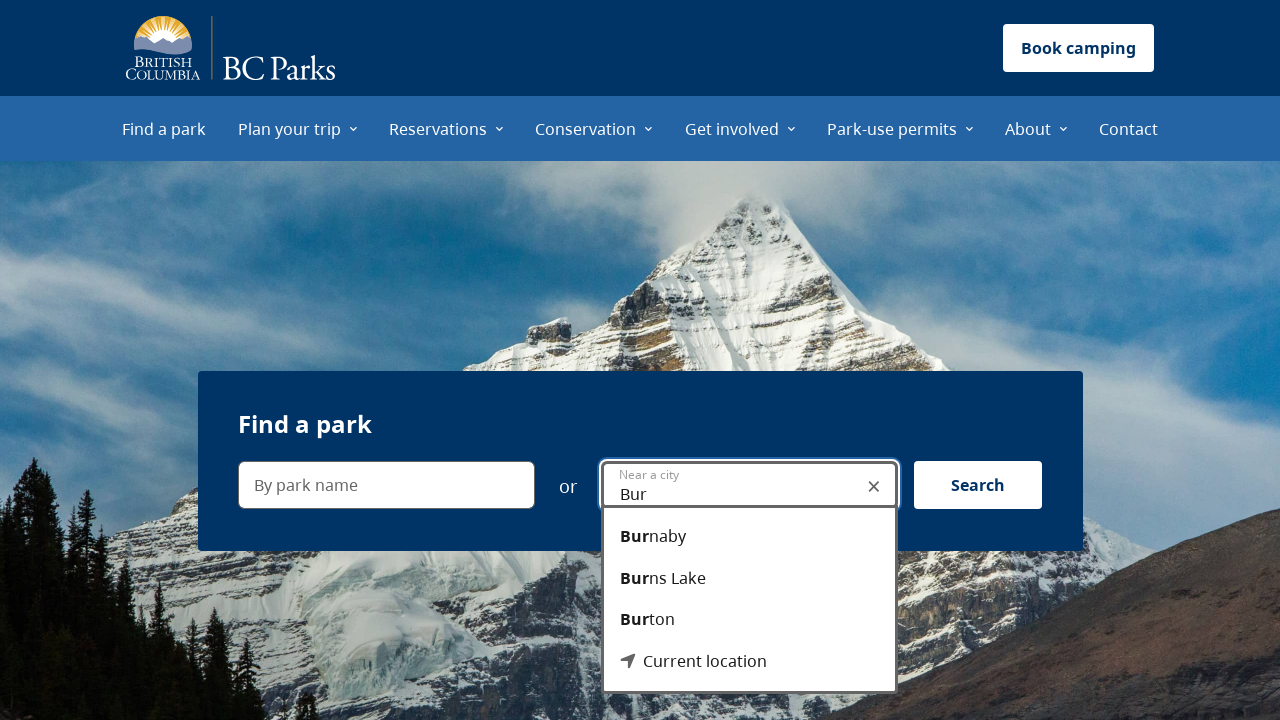

Selected Burnaby from dropdown menu at (749, 537) on internal:role=option[name="Burnaby"i]
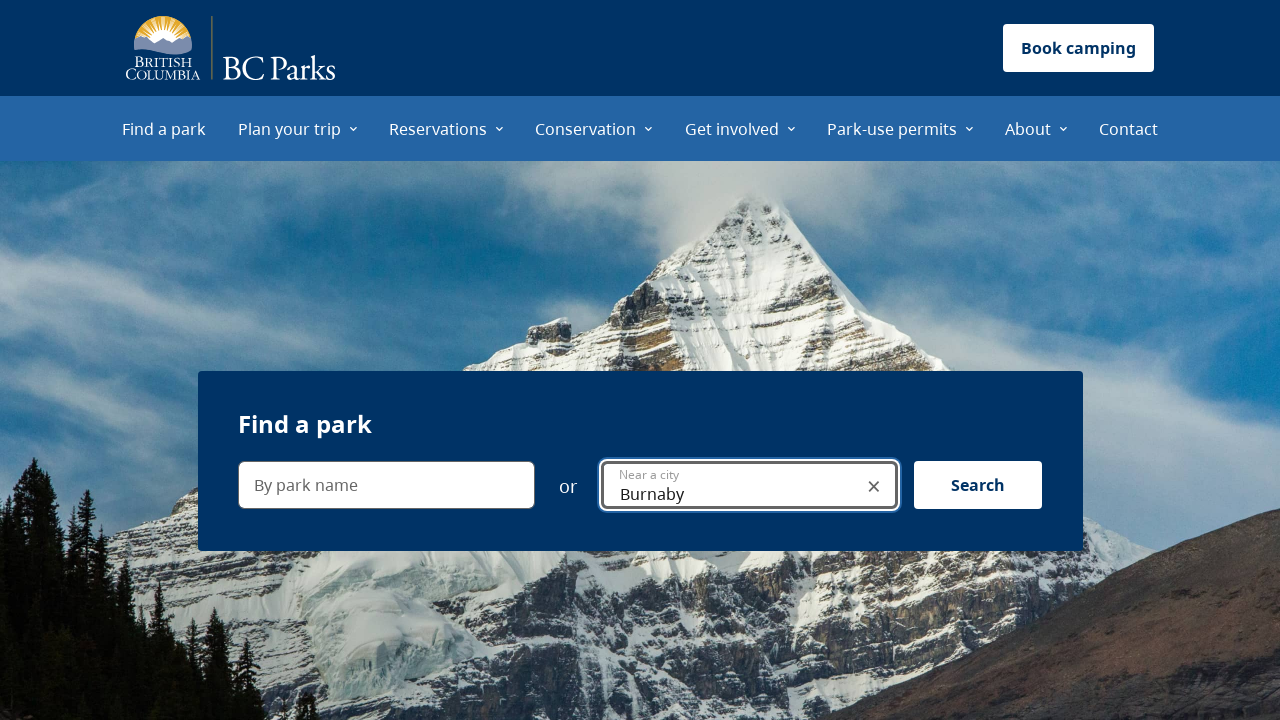

Successfully navigated to Find a park page with Burnaby location parameter
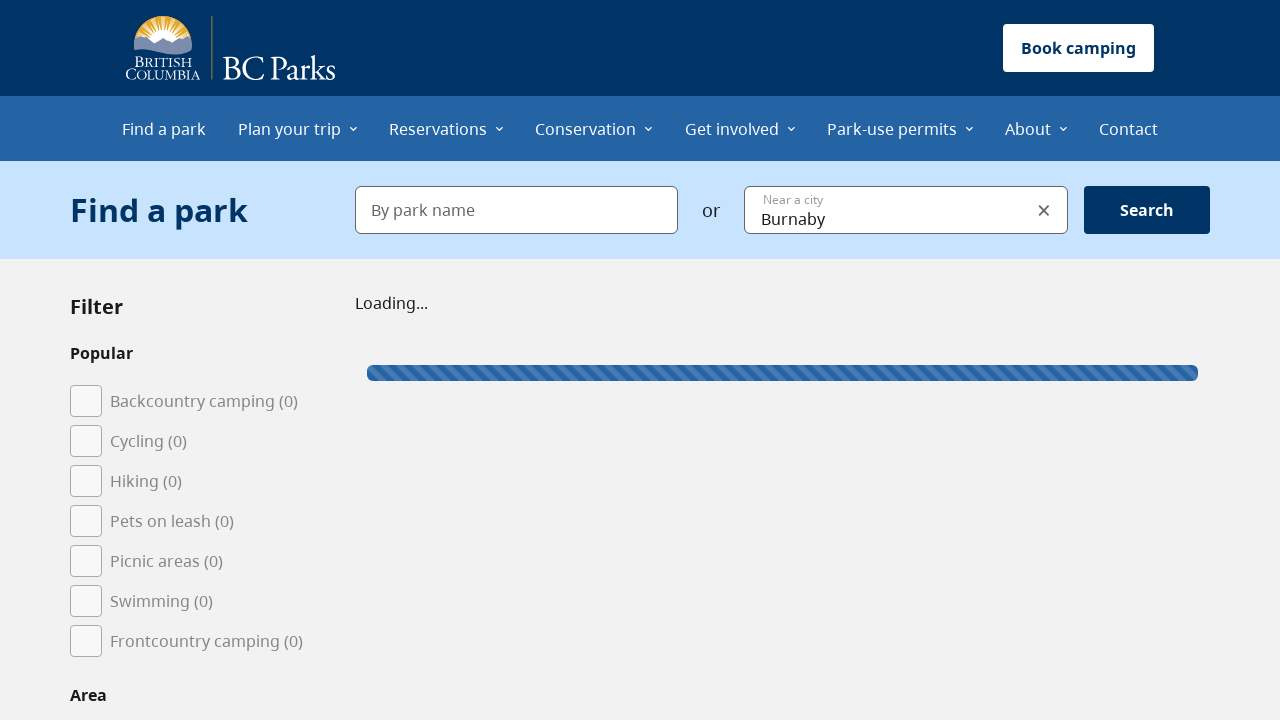

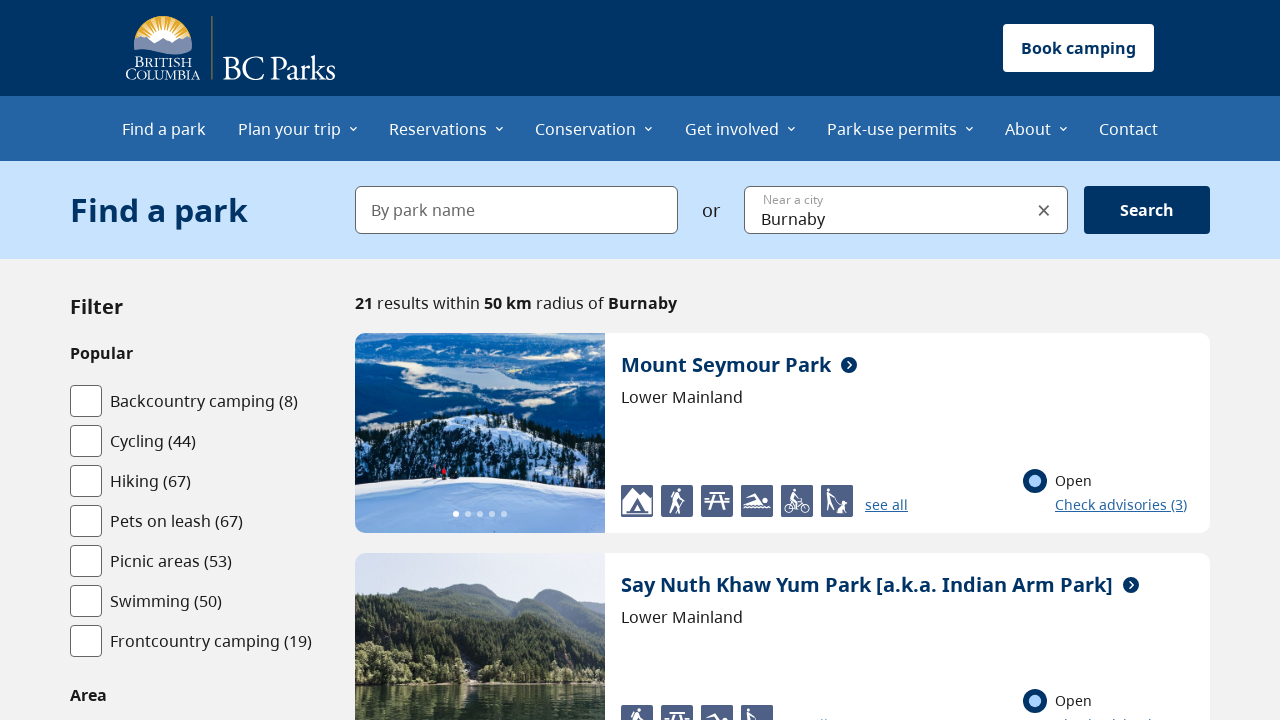